Tests multiple window handling by opening a new window, switching between parent and child windows, and verifying content in each window

Starting URL: https://the-internet.herokuapp.com

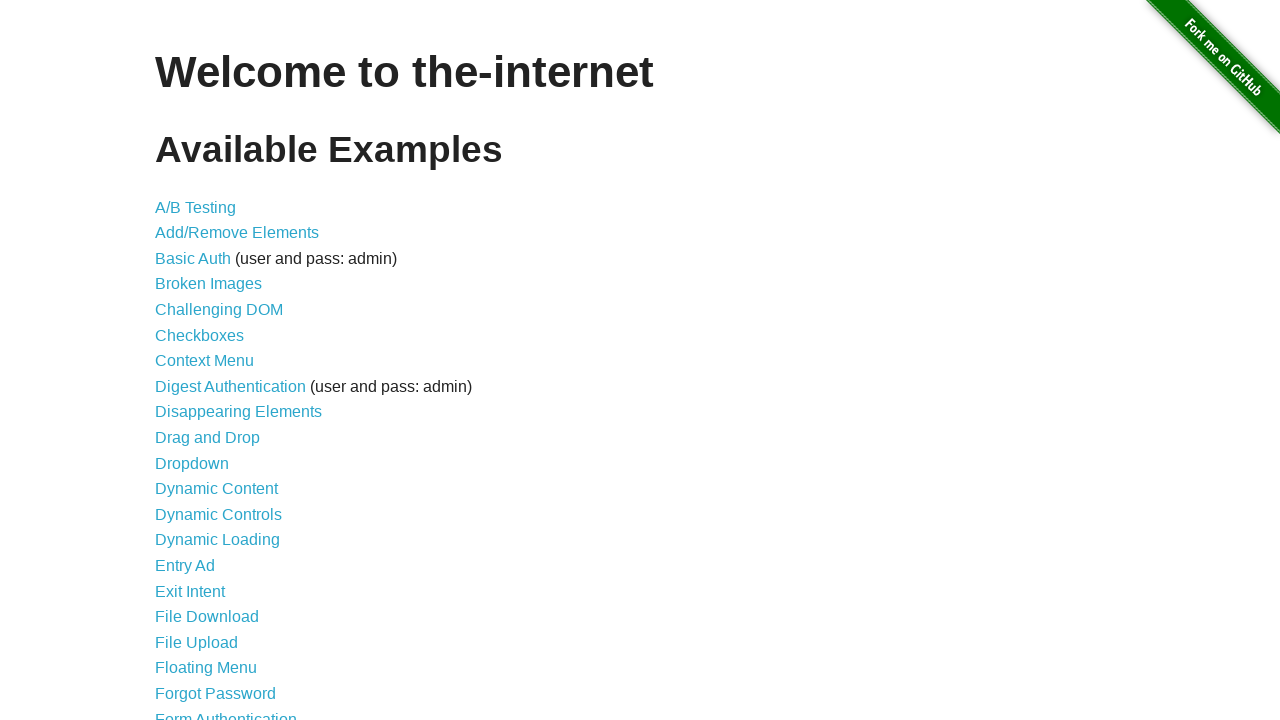

Clicked on the Windows link at (218, 369) on xpath=//a[@href='/windows']
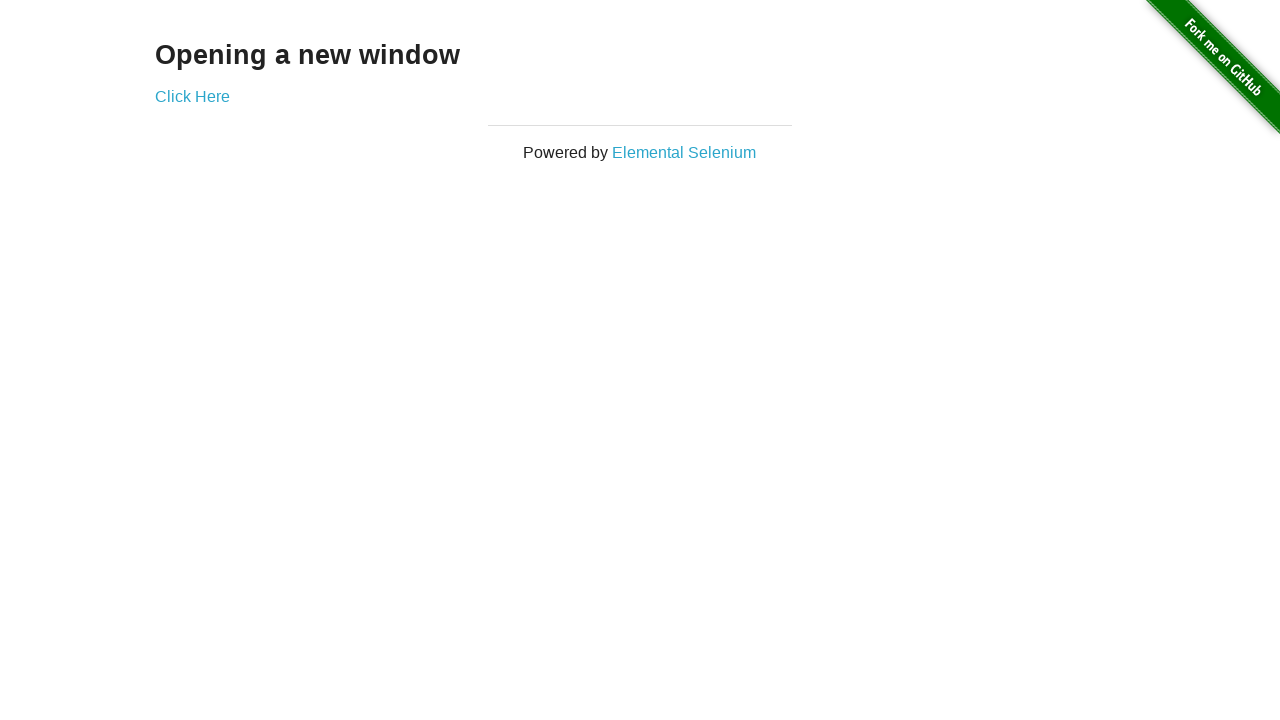

Clicked on 'Click Here' to open new window at (192, 96) on xpath=//a[contains(text(),'Click')]
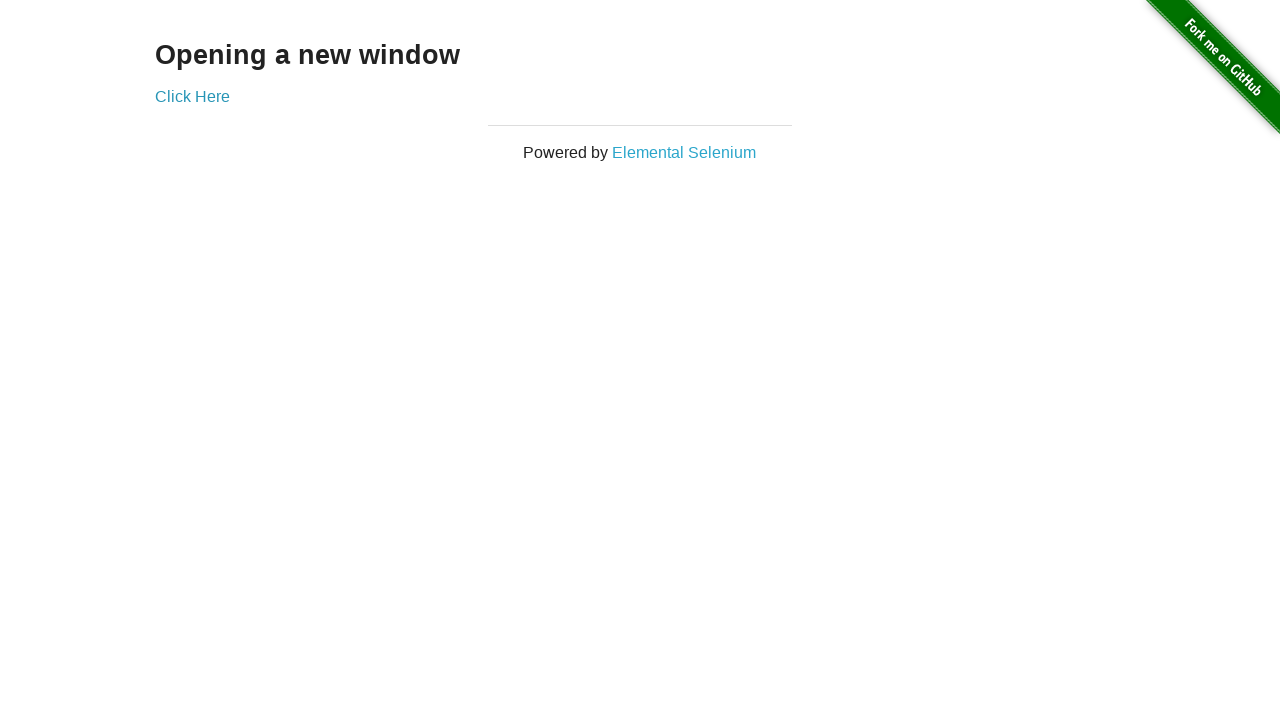

Waited for new window to open
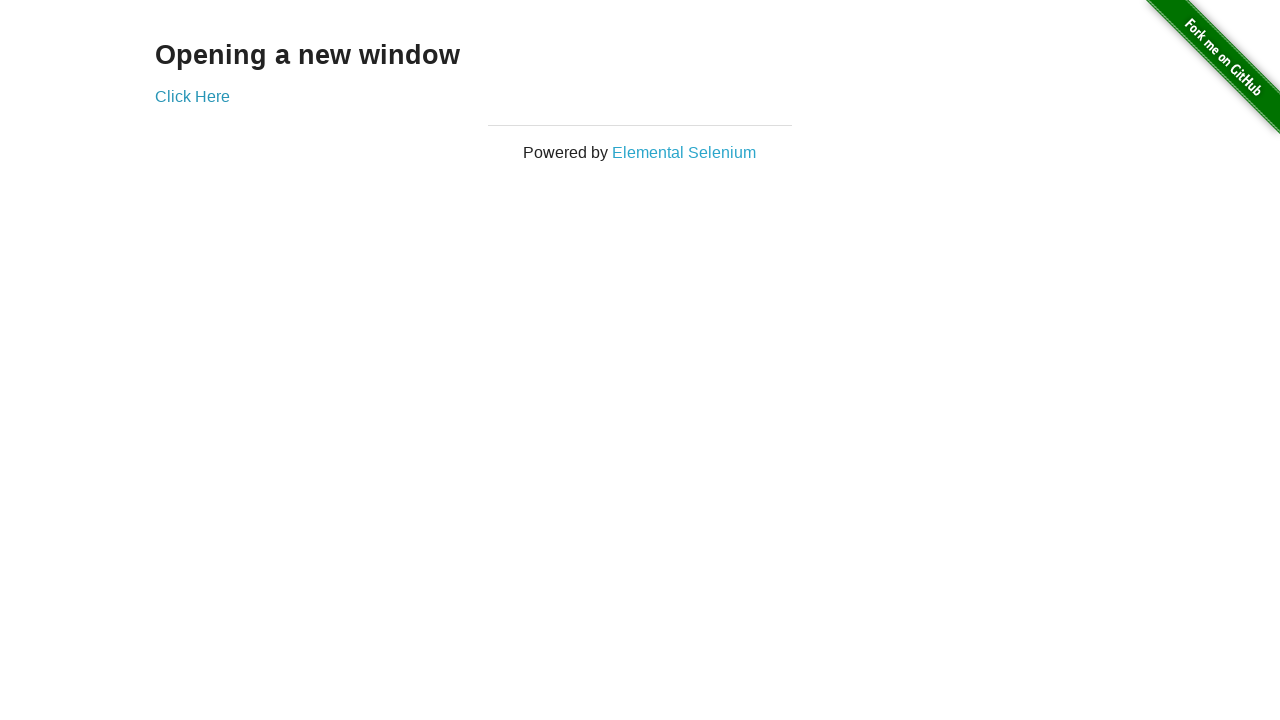

Retrieved all open pages/windows from context
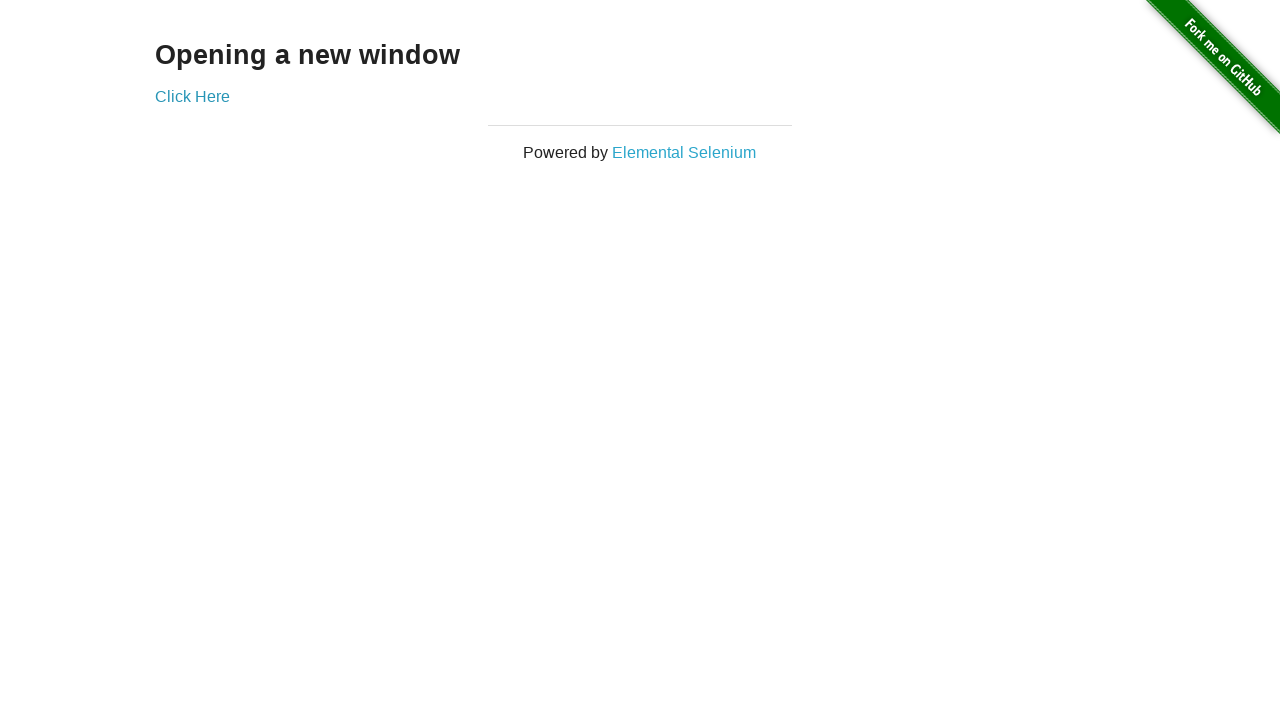

Switched to the new child window
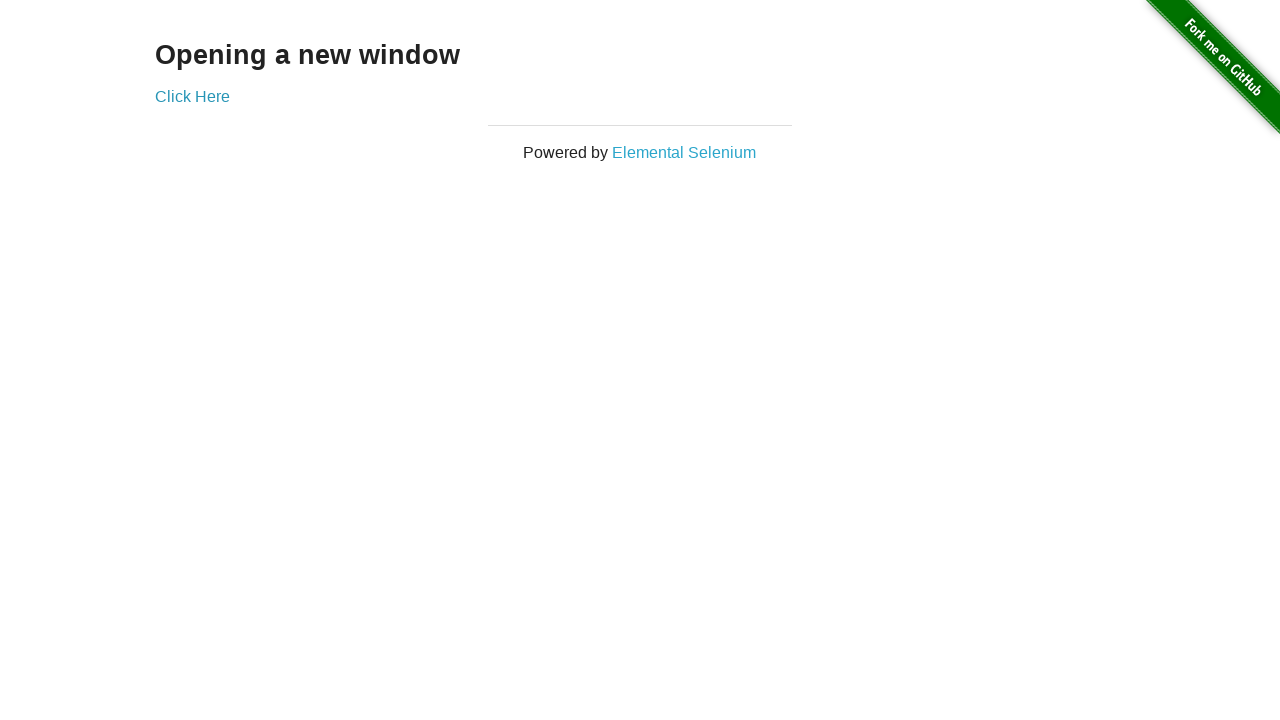

Retrieved content from child window div.example
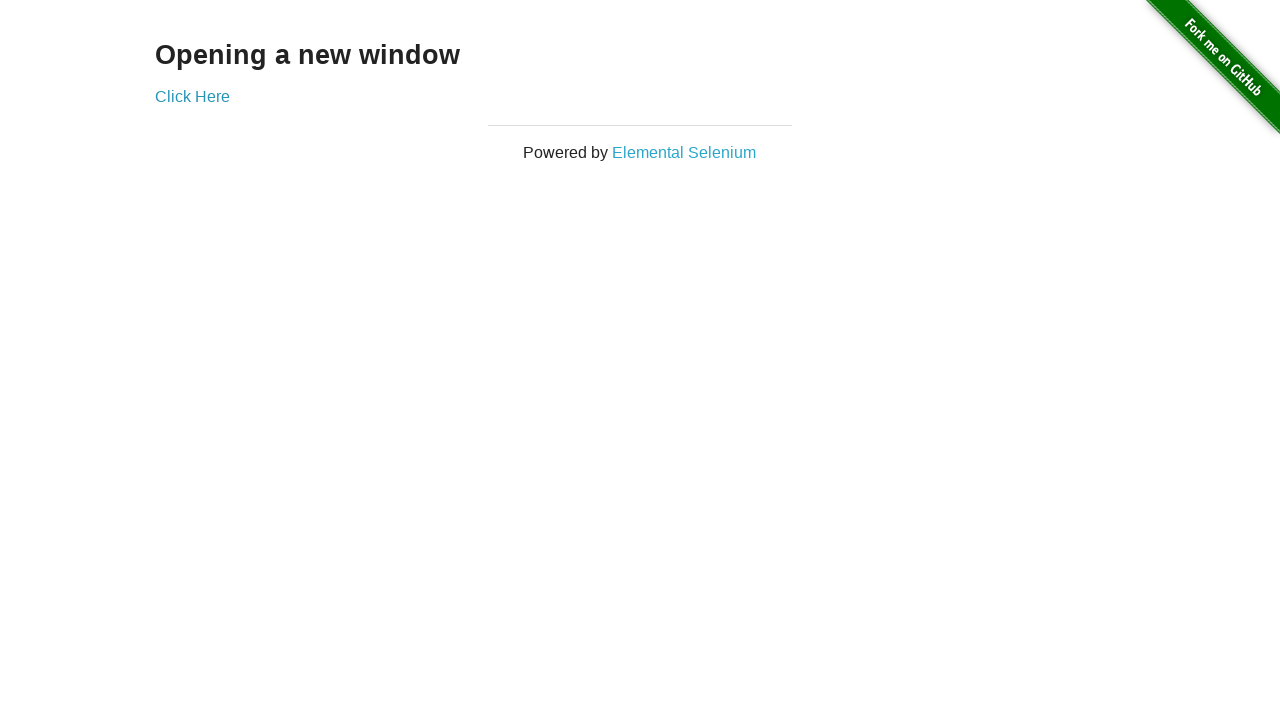

Retrieved content from parent window div.example h3
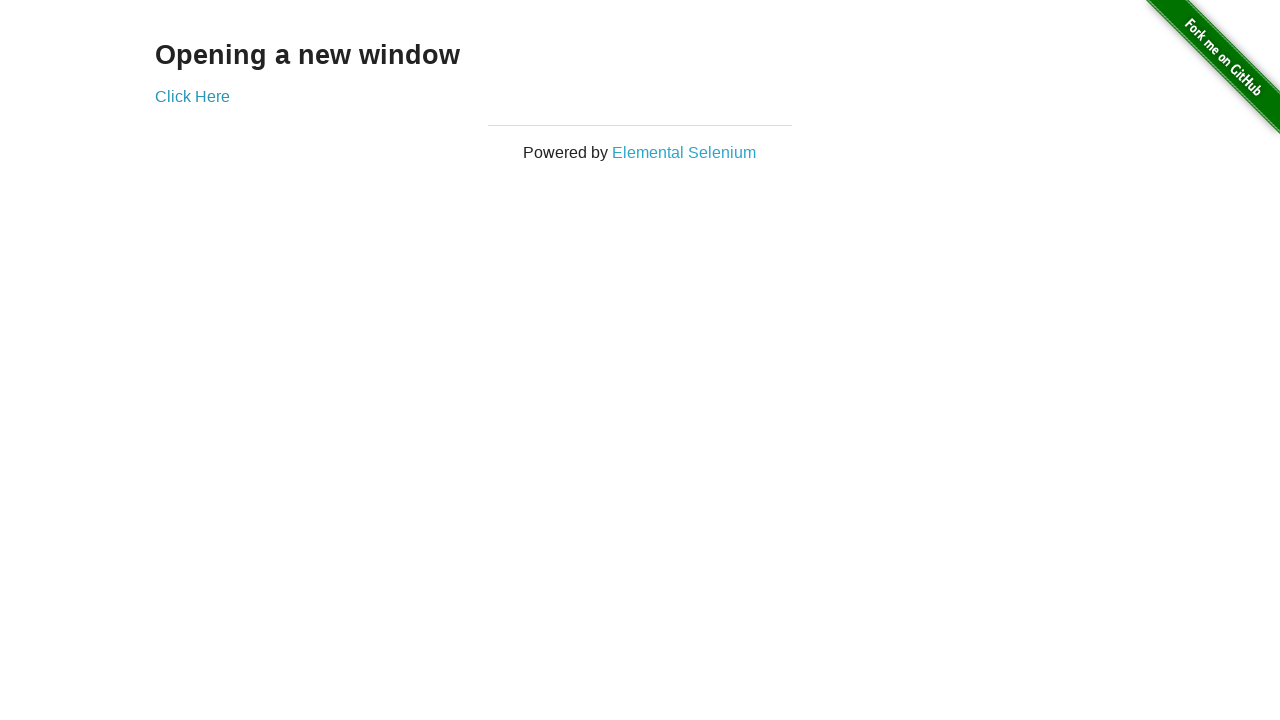

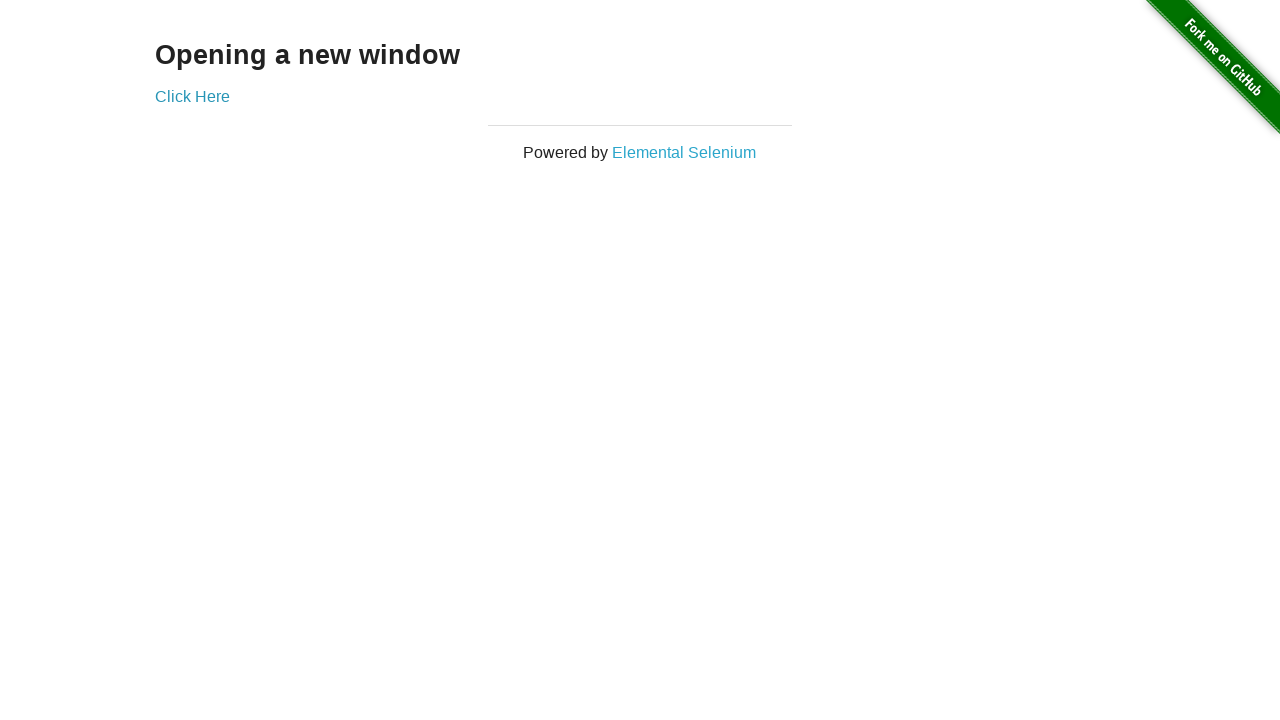